Launches browser, navigates to Greens Tech Selenium course content page and retrieves the page title

Starting URL: http://greenstech.in/selenium-course-content.html

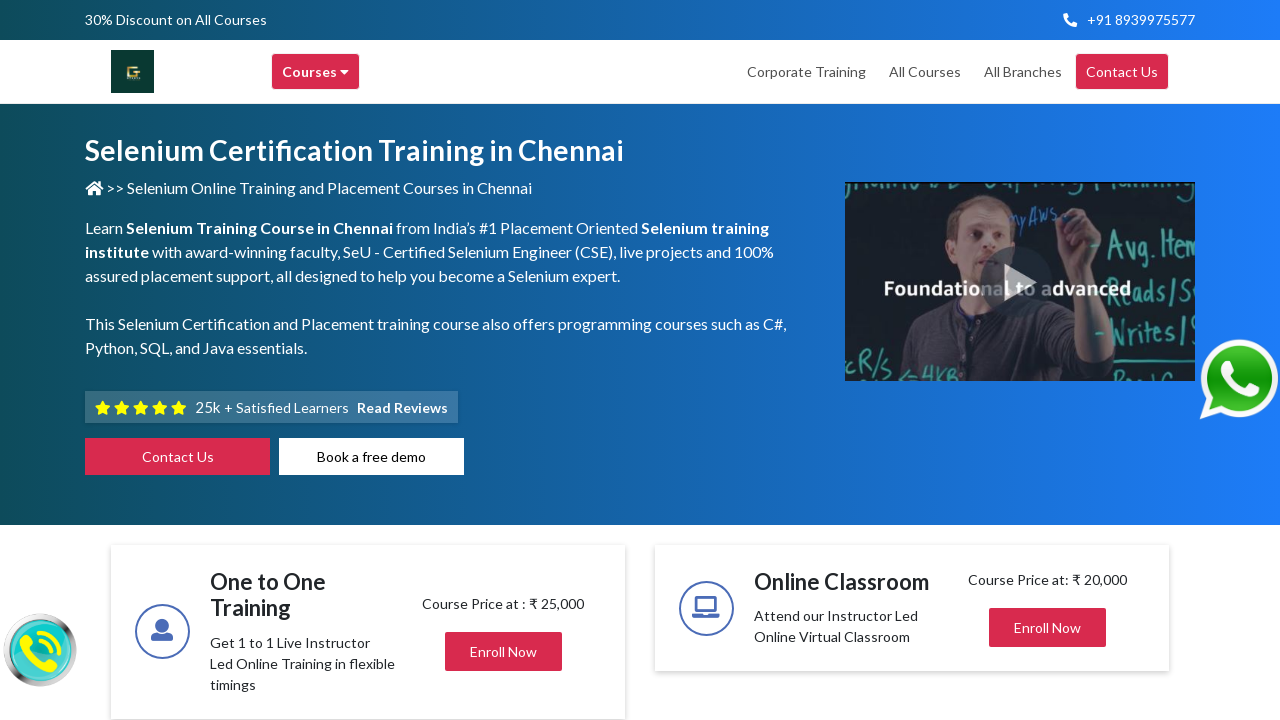

Waited for page DOM to load
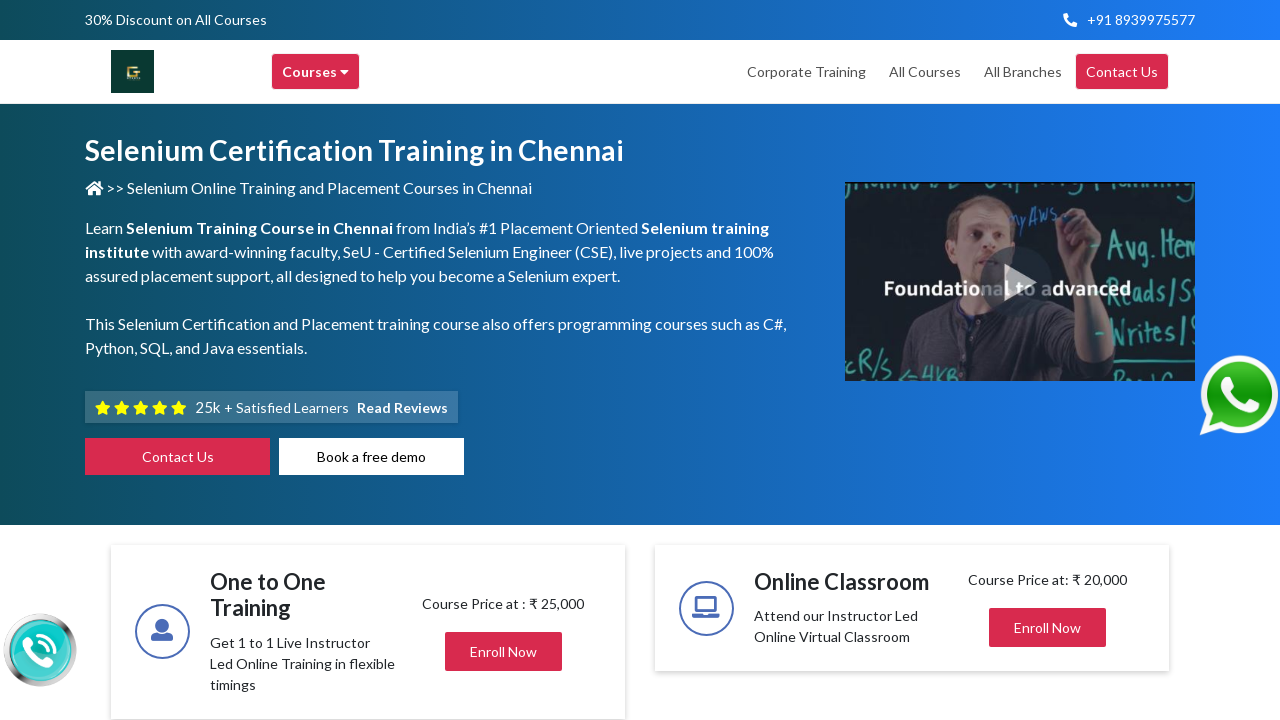

Retrieved page title: Selenium Training in Chennai | Selenium Certification Courses
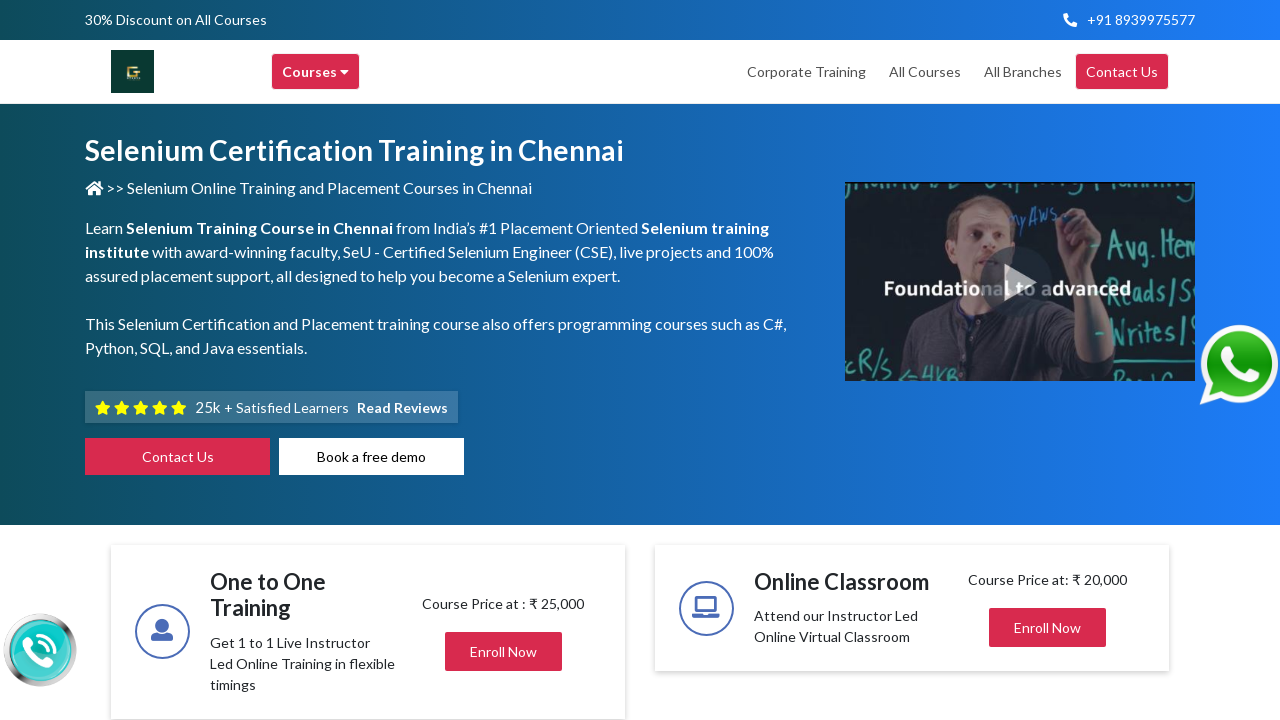

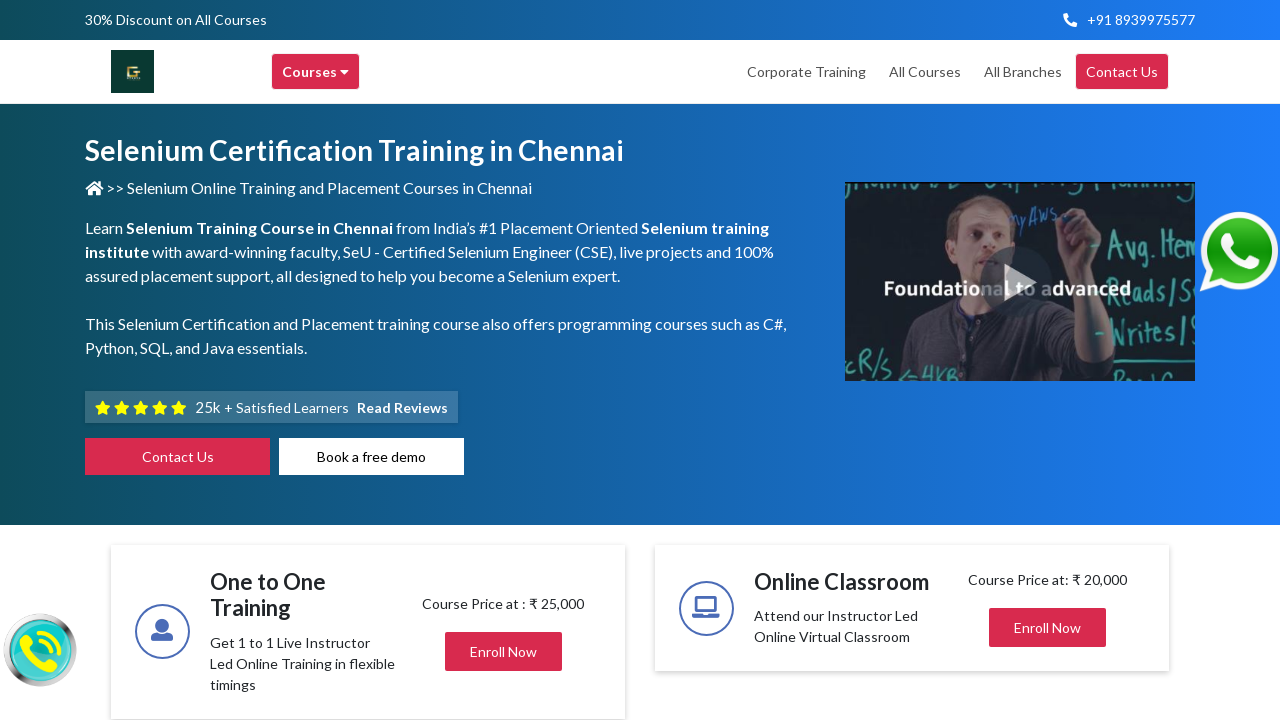